Tests handling of JavaScript confirmation popup by clicking to trigger an alert with OK and Cancel options, then dismissing it by clicking Cancel.

Starting URL: https://demo.automationtesting.in/Alerts.html

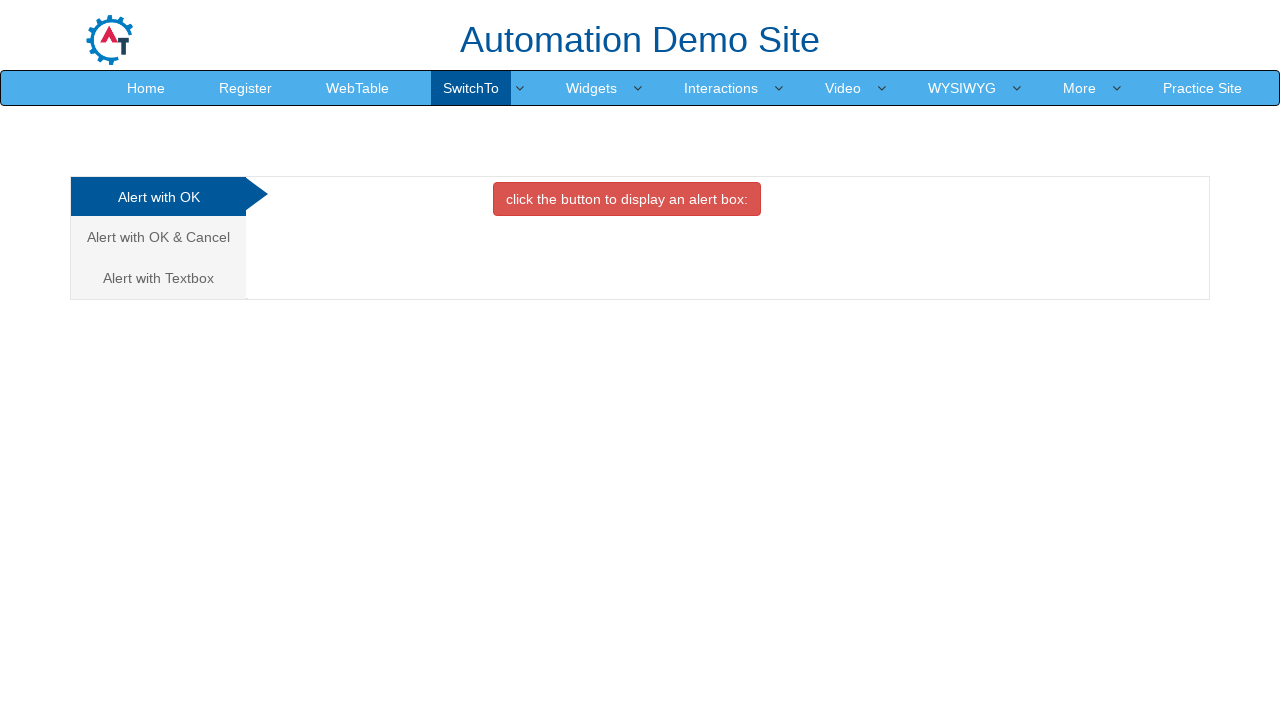

Clicked on 'Alert with OK & Cancel' tab at (158, 237) on a:has-text('Alert with OK & Cancel')
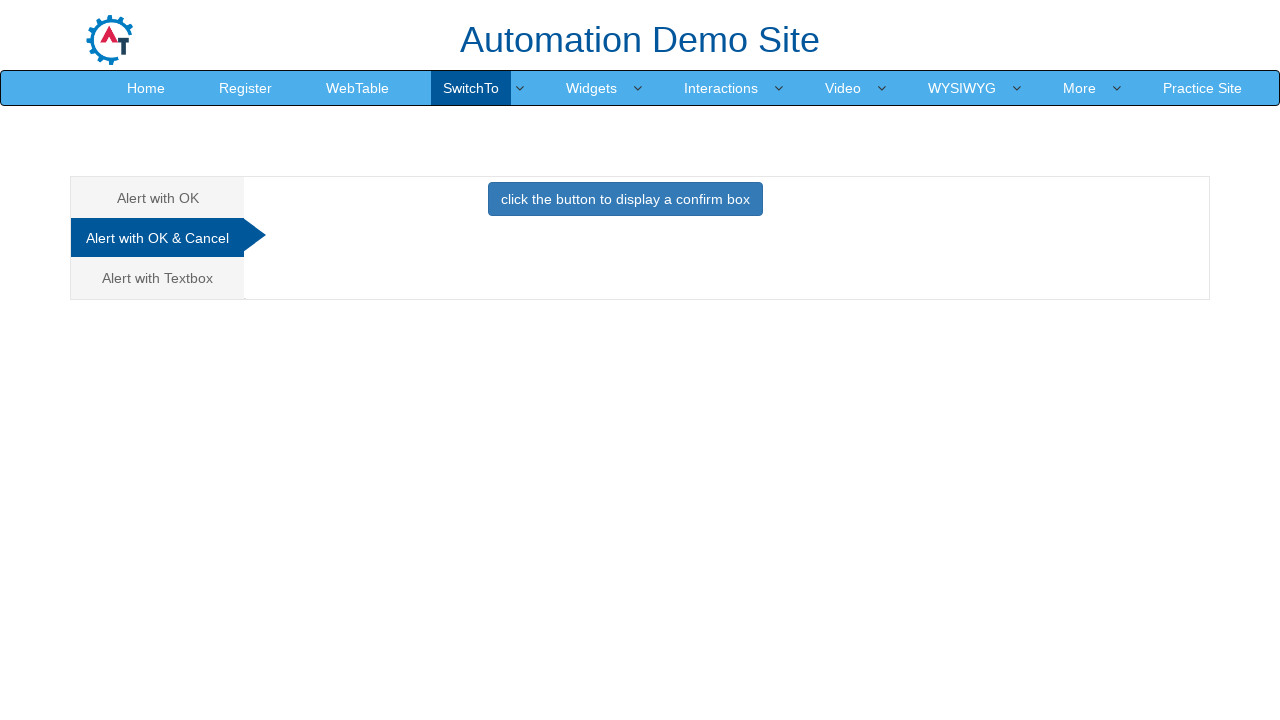

Clicked button to trigger confirmation popup at (625, 199) on .btn-primary
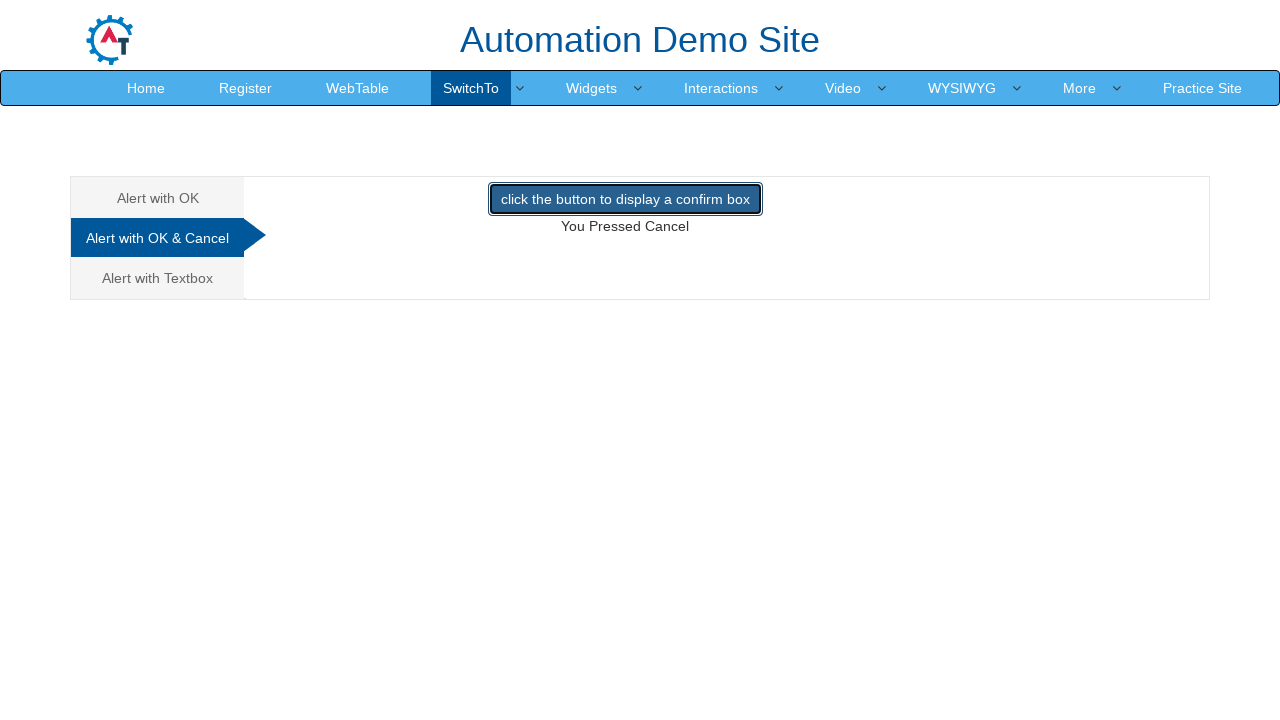

Set up dialog handler to dismiss confirmation popups
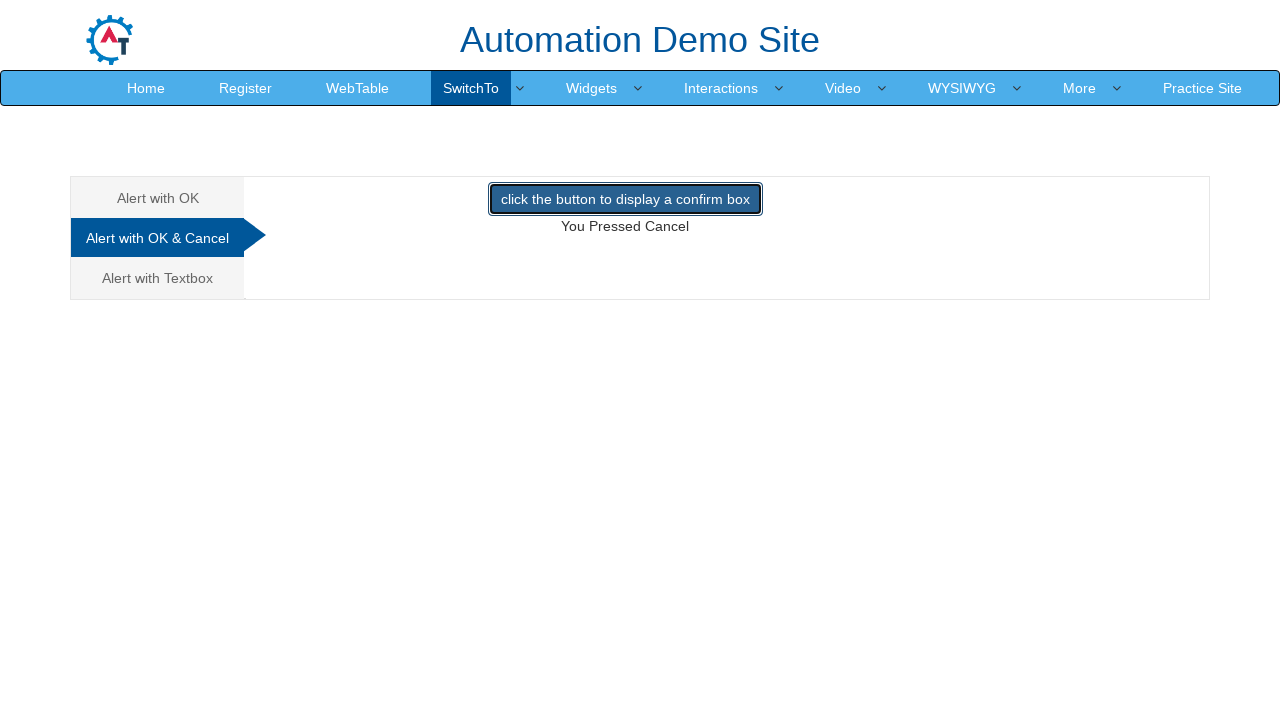

Clicked button again to trigger and handle confirmation popup with Cancel at (625, 199) on .btn-primary
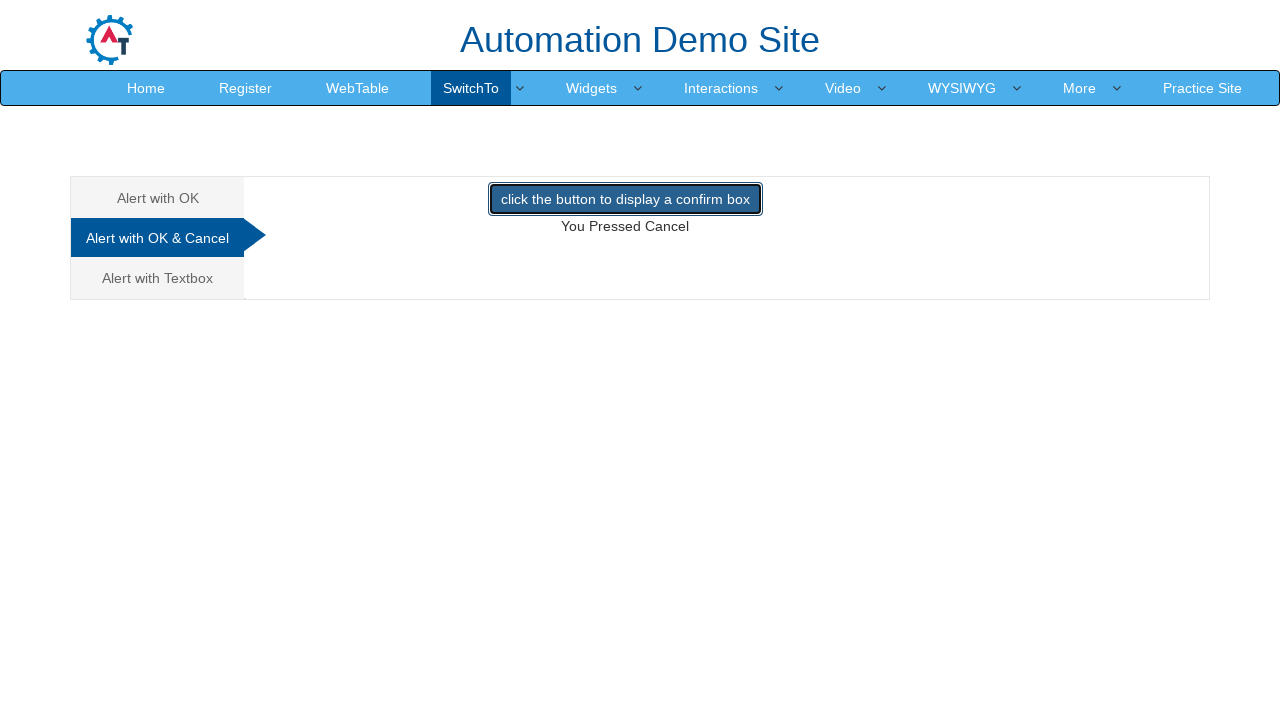

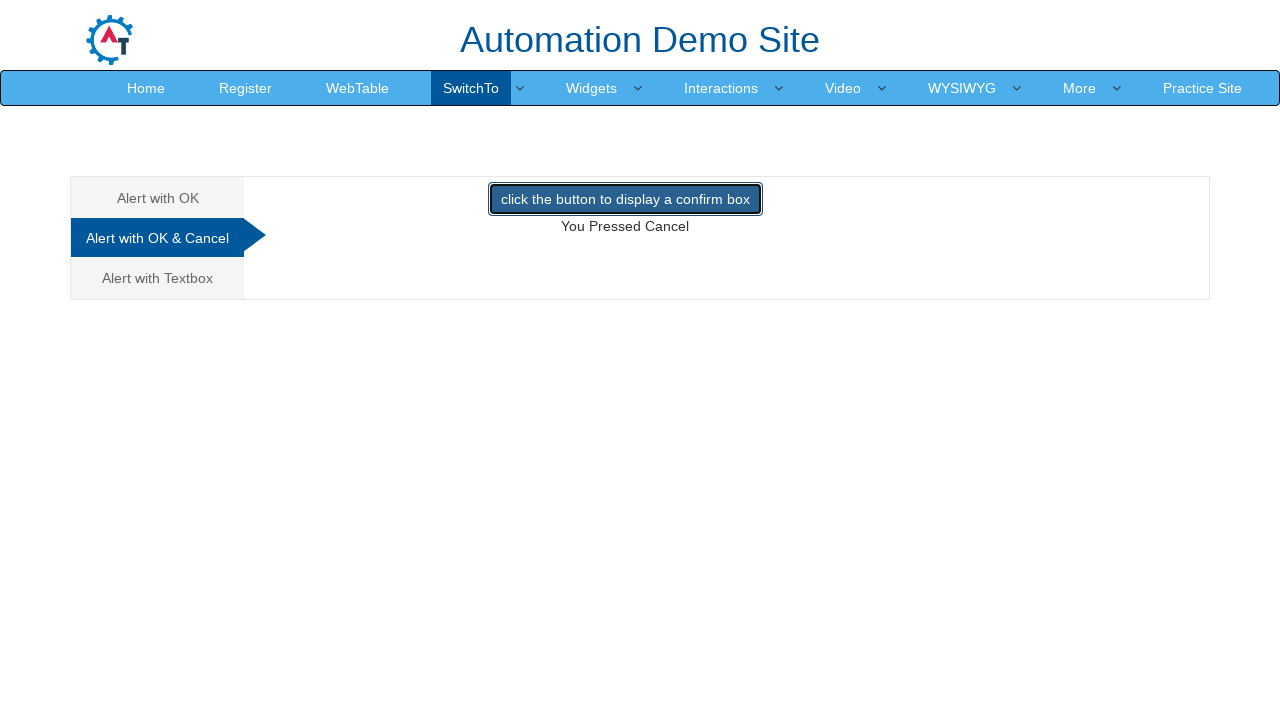